Tests checkbox functionality by clicking to select checkbox1, clicking to uncheck checkbox2, and conditionally clicking checkbox1 again if it's not selected.

Starting URL: https://practice.cydeo.com/checkboxes

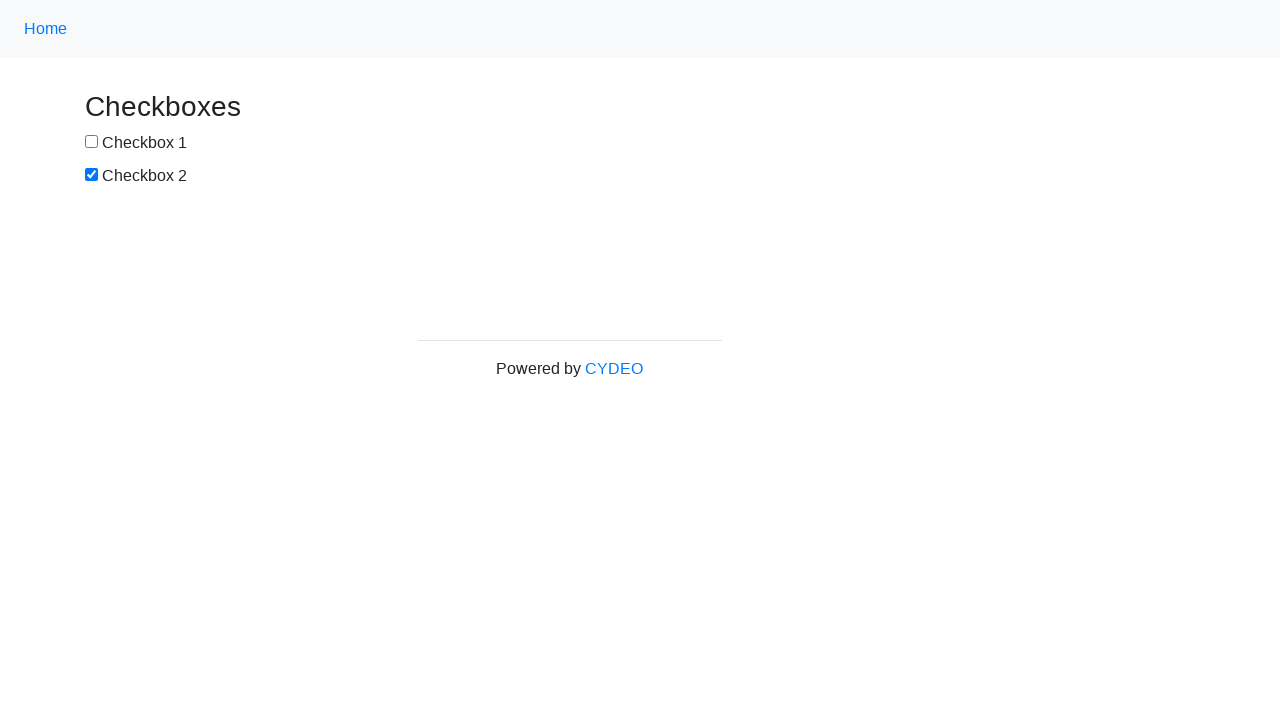

Located checkbox1 element
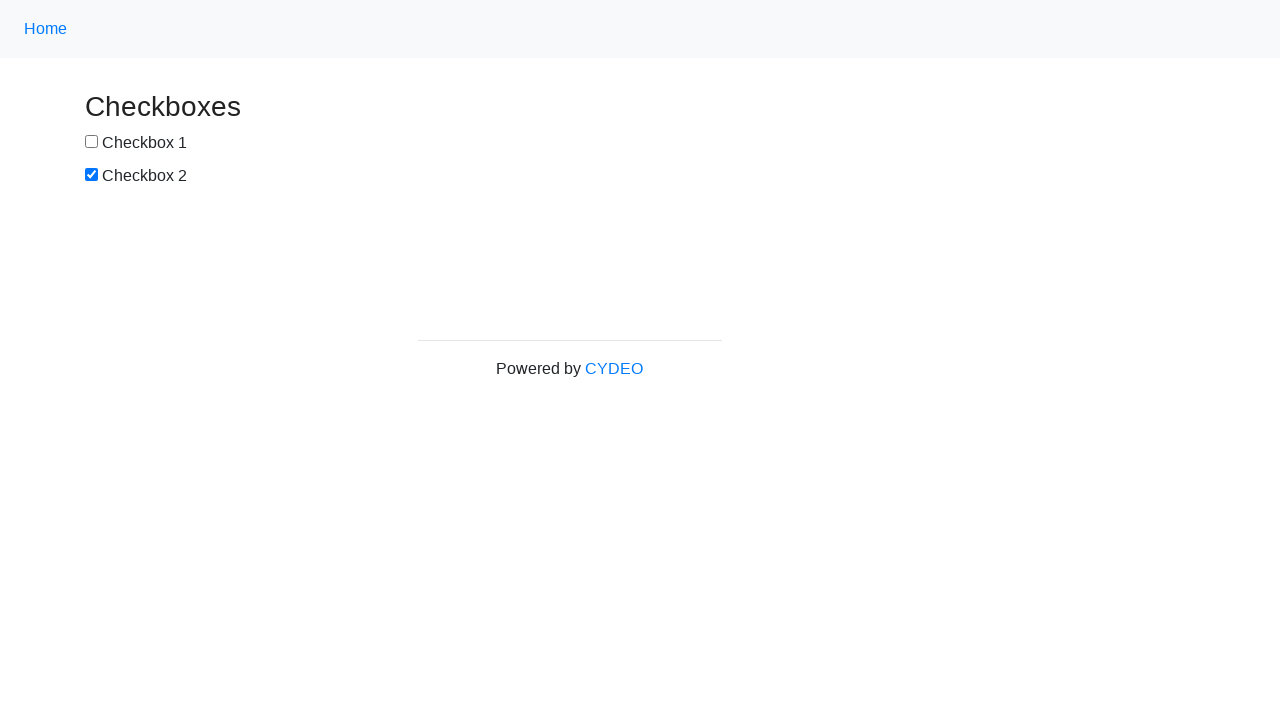

Checked initial state of checkbox1: False
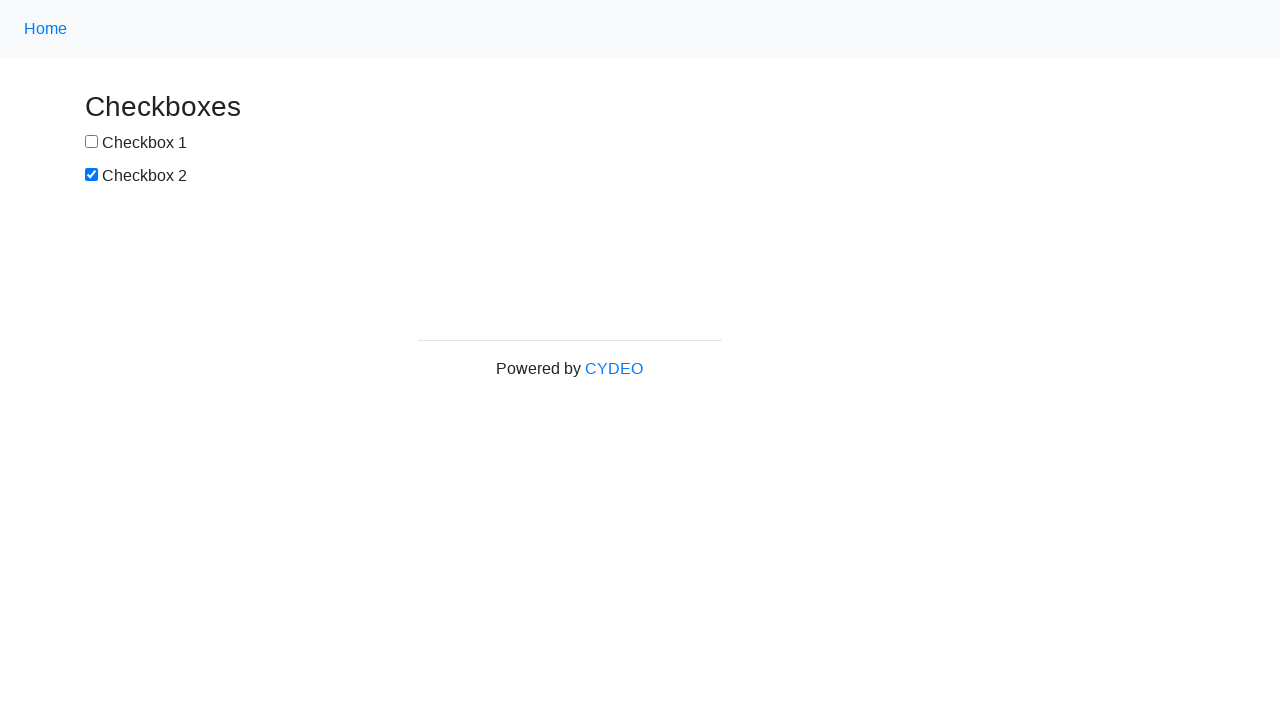

Clicked checkbox1 to toggle it at (92, 142) on #box1
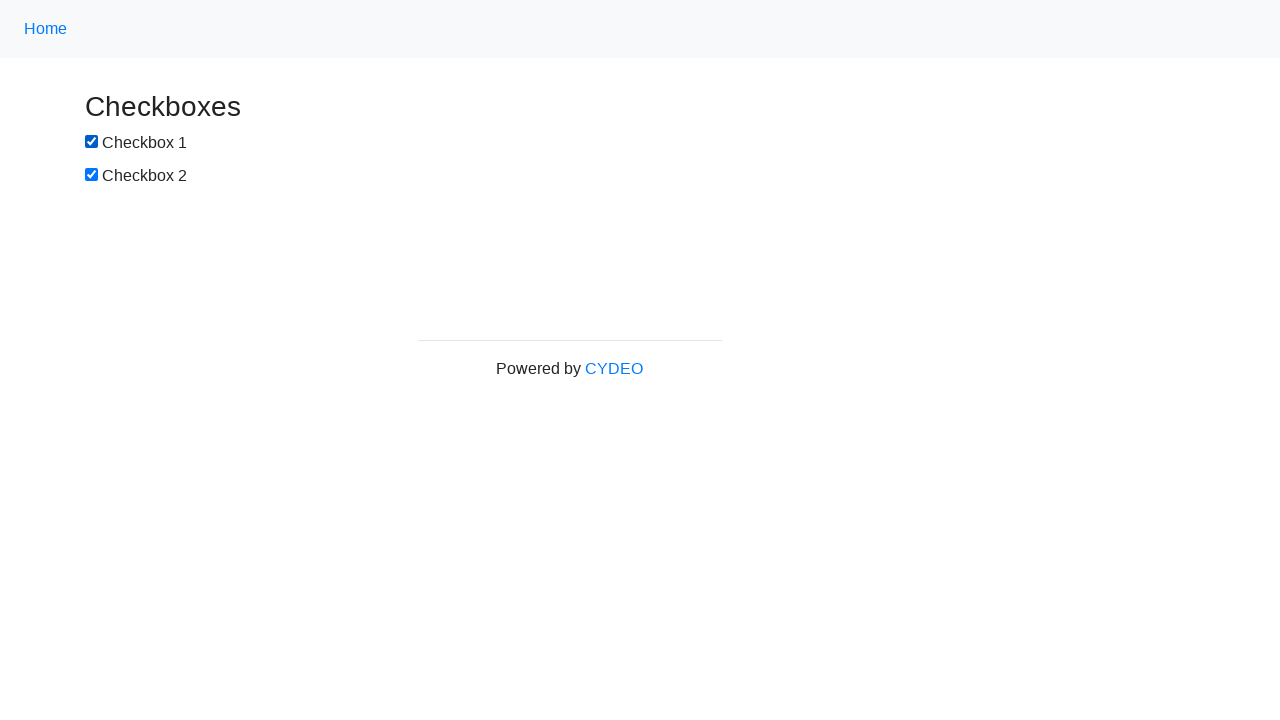

Verified checkbox1 state after click: True
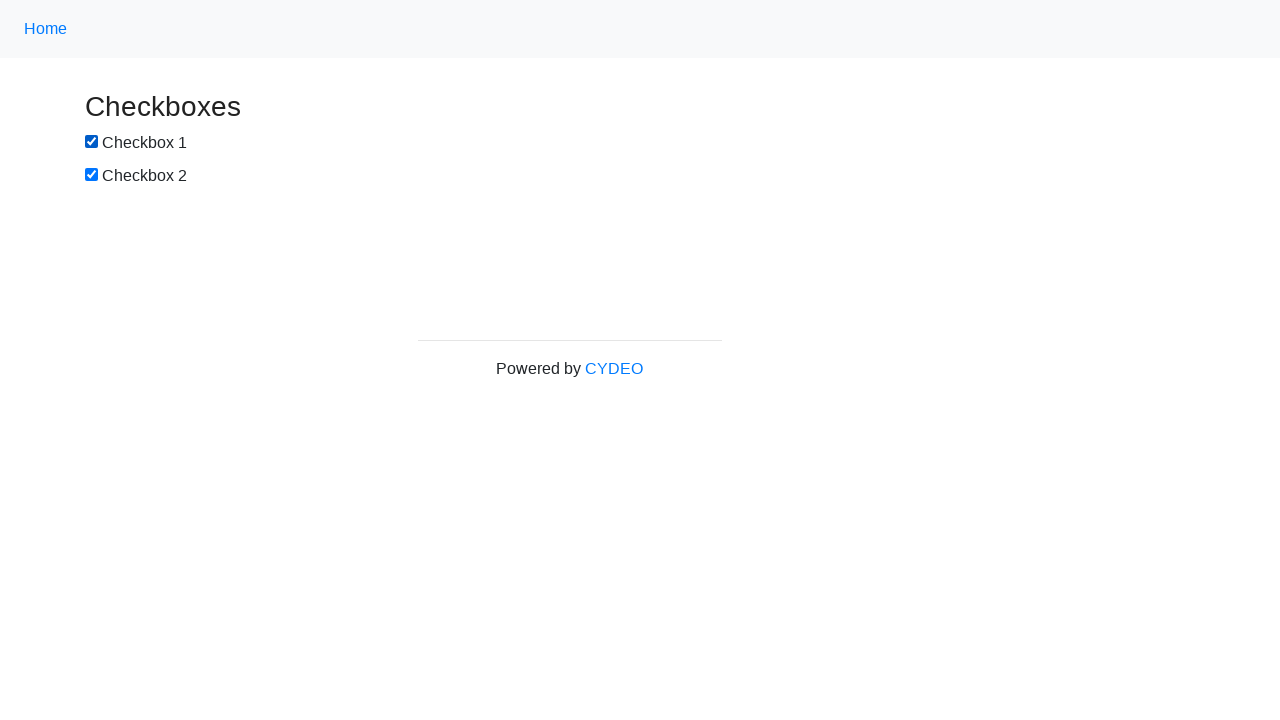

Located checkbox2 element
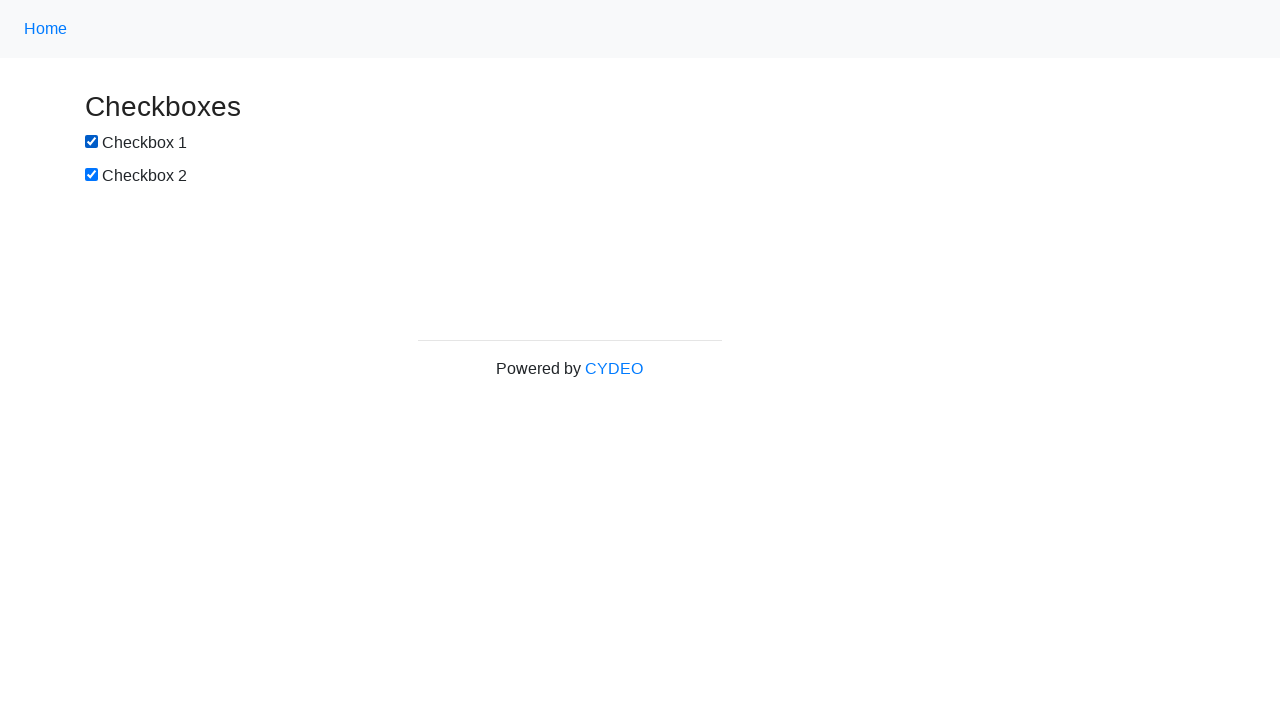

Checked initial attribute of checkbox2: 
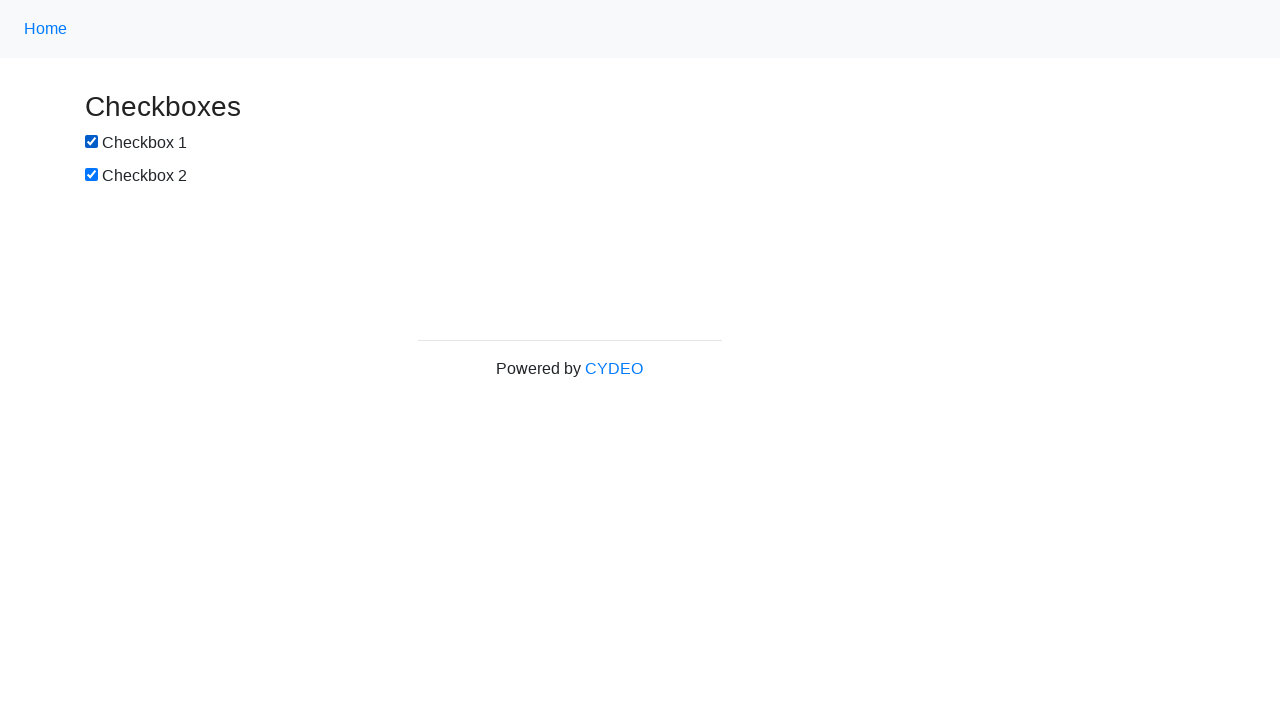

Clicked checkbox2 to uncheck it at (92, 175) on #box2
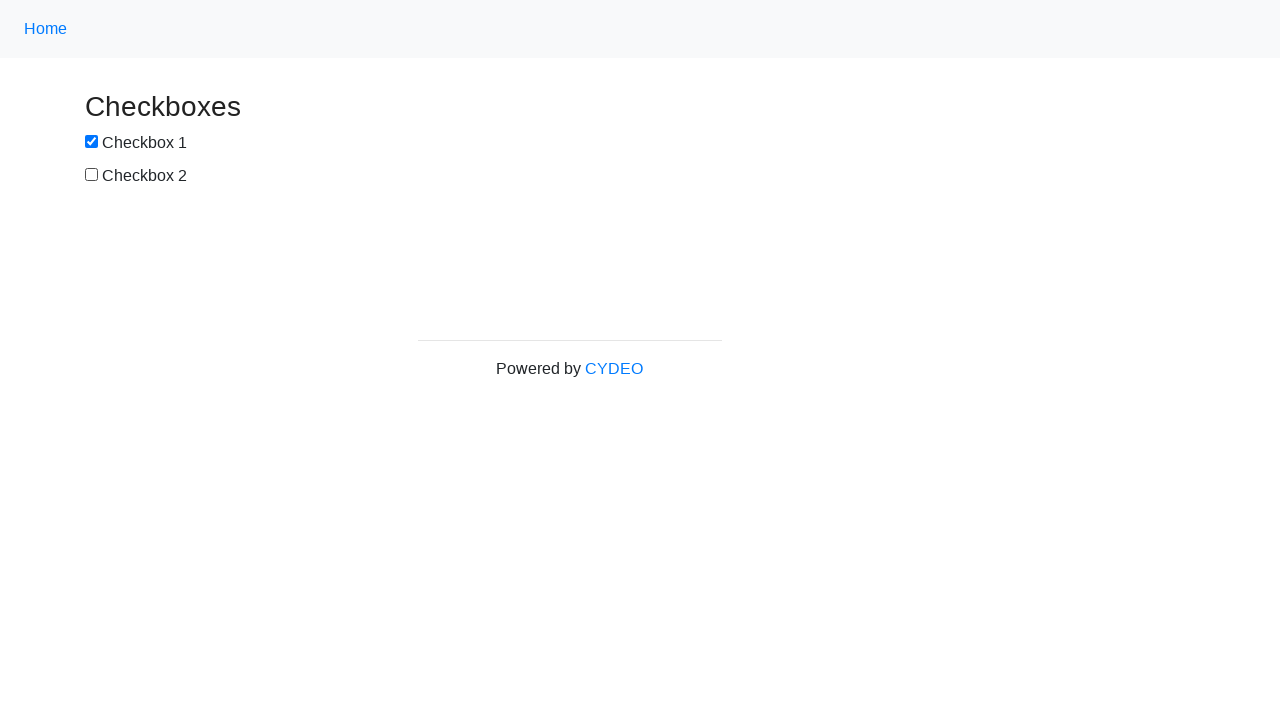

Verified checkbox2 state after unchecking: None
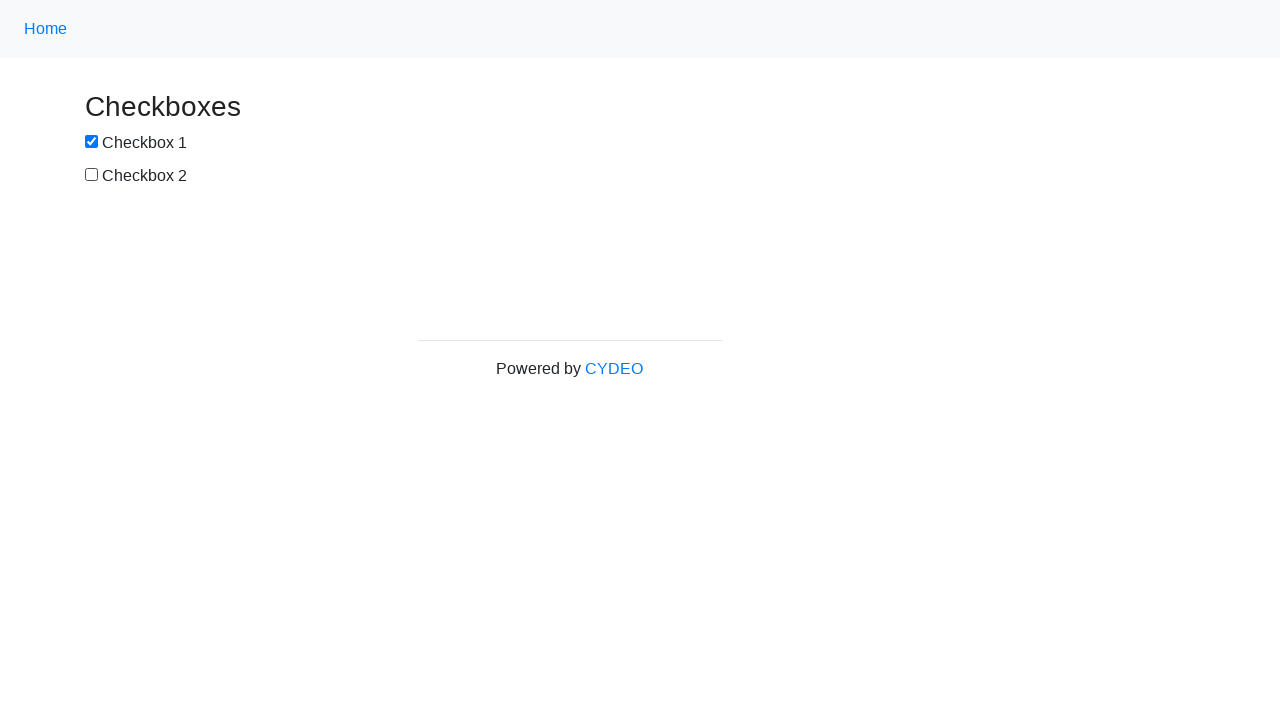

Checkbox1 is already selected, no action needed
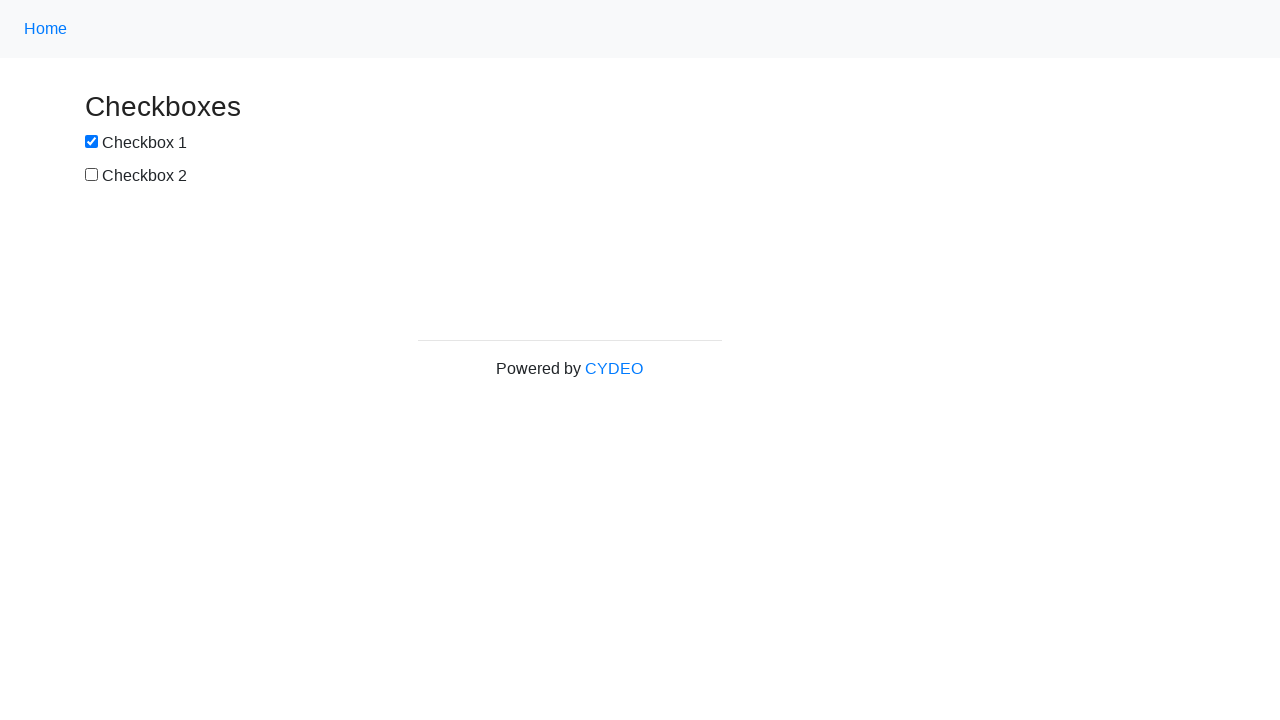

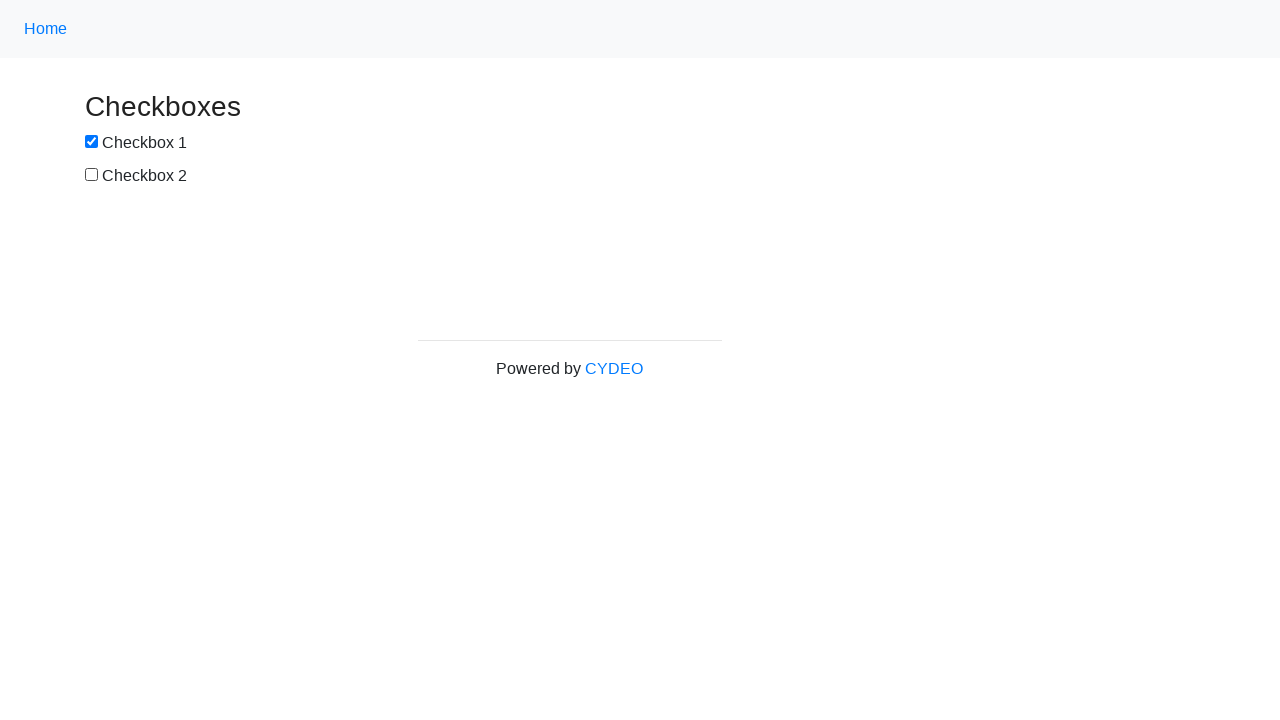